Tests drag and drop functionality by dragging an element to a target location using offset

Starting URL: https://selenium.dev/selenium/web/mouse_interaction.html

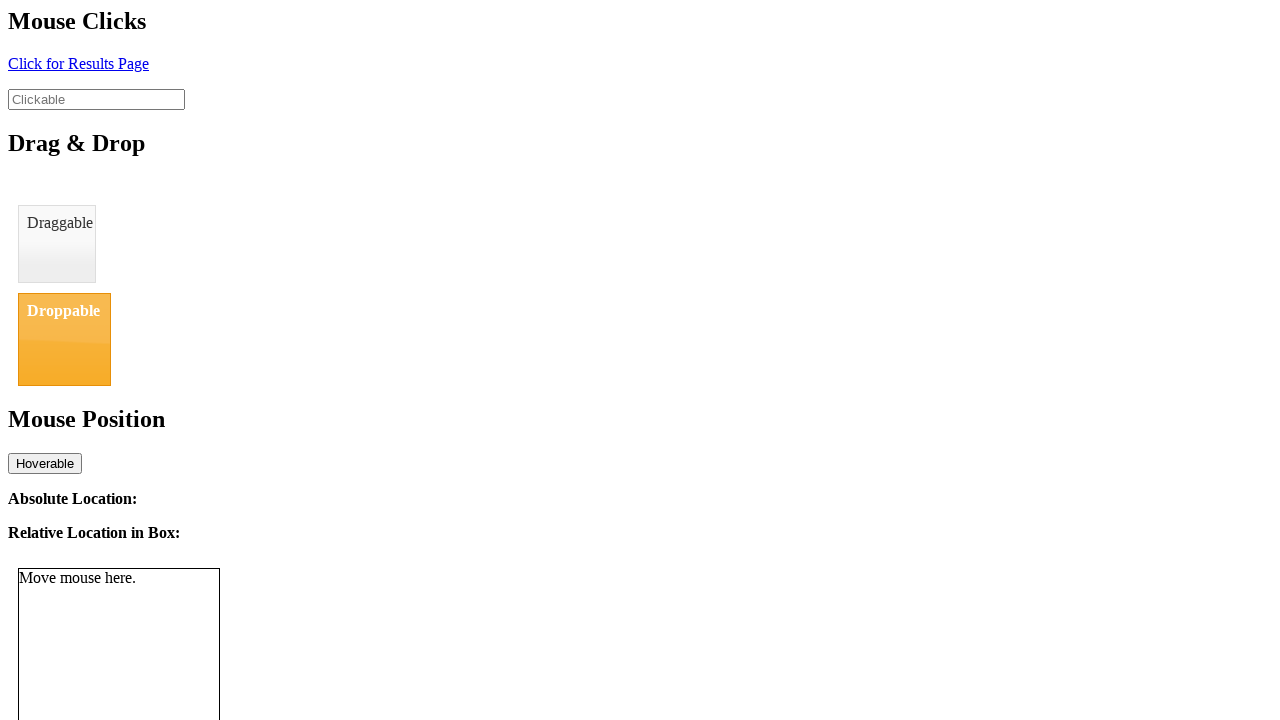

Located draggable element with ID 'draggable'
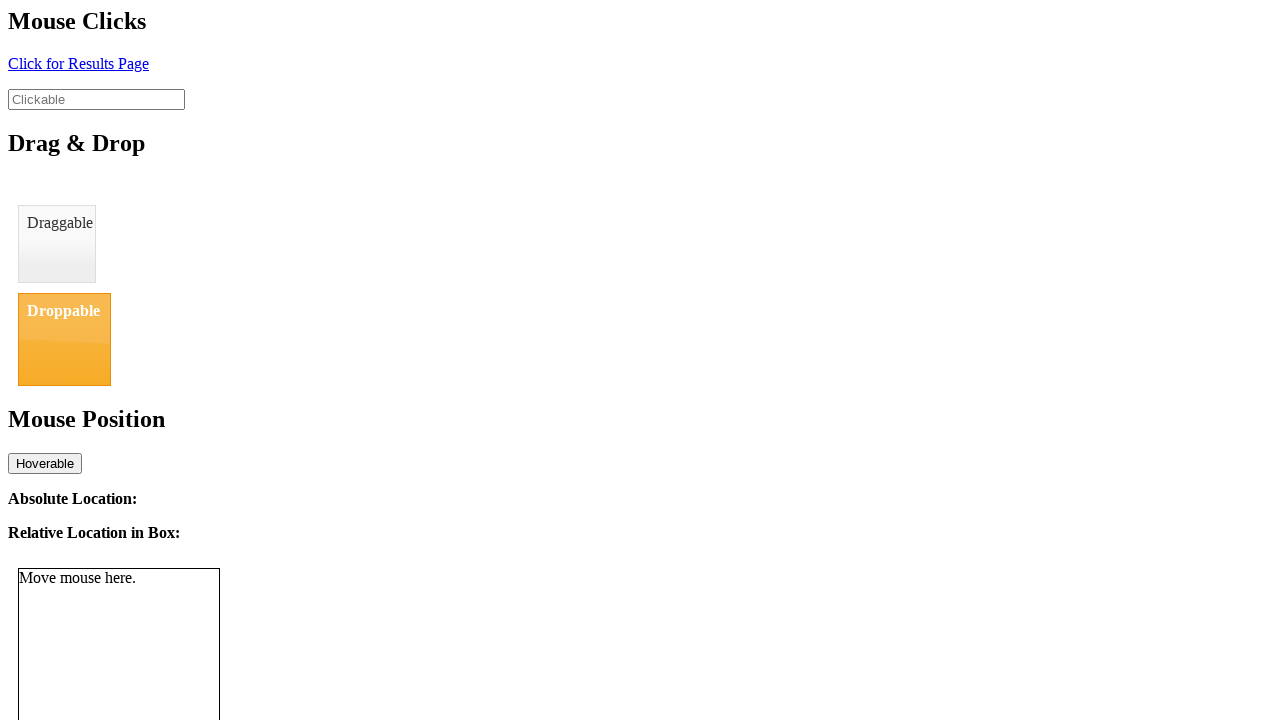

Located droppable element with ID 'droppable'
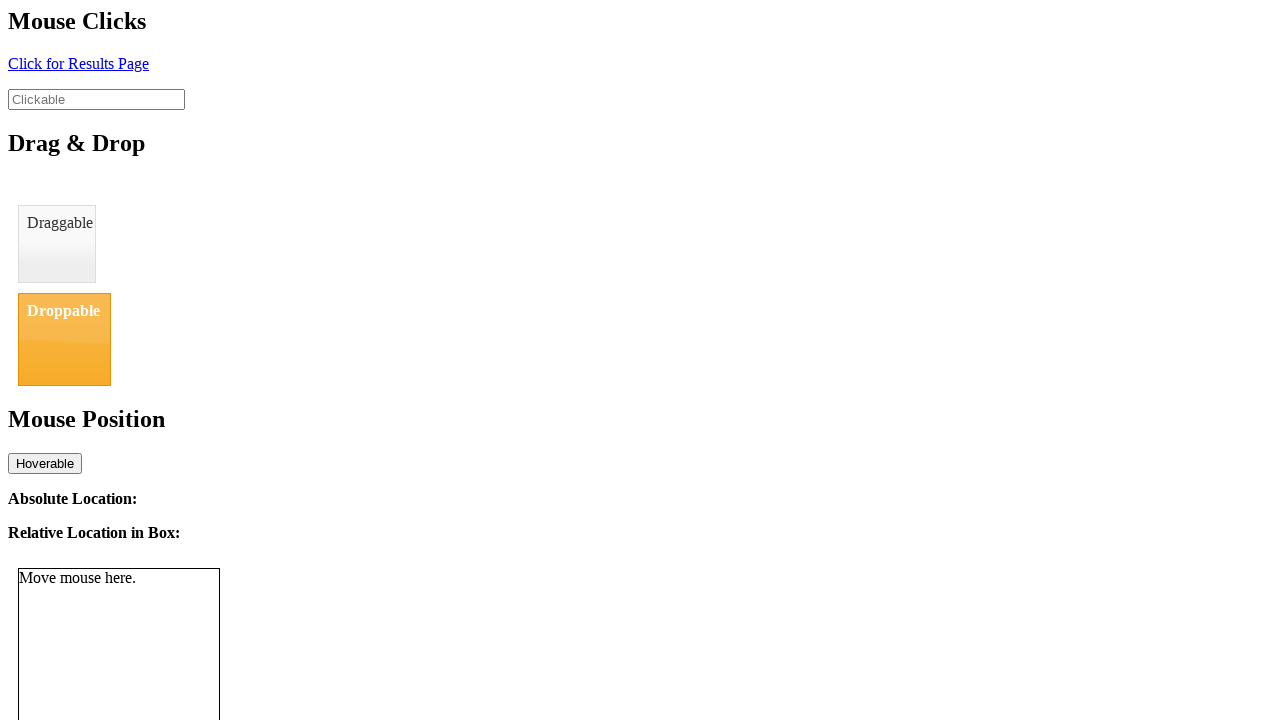

Retrieved bounding box of draggable element
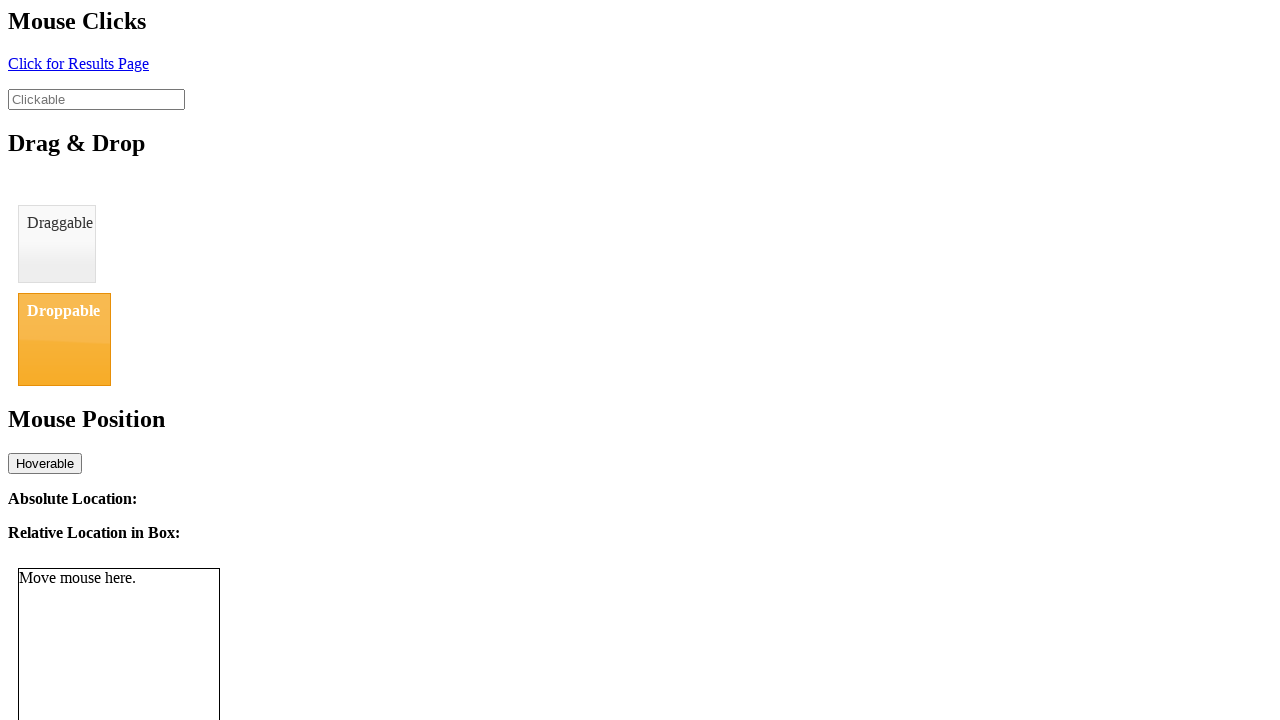

Retrieved bounding box of droppable element
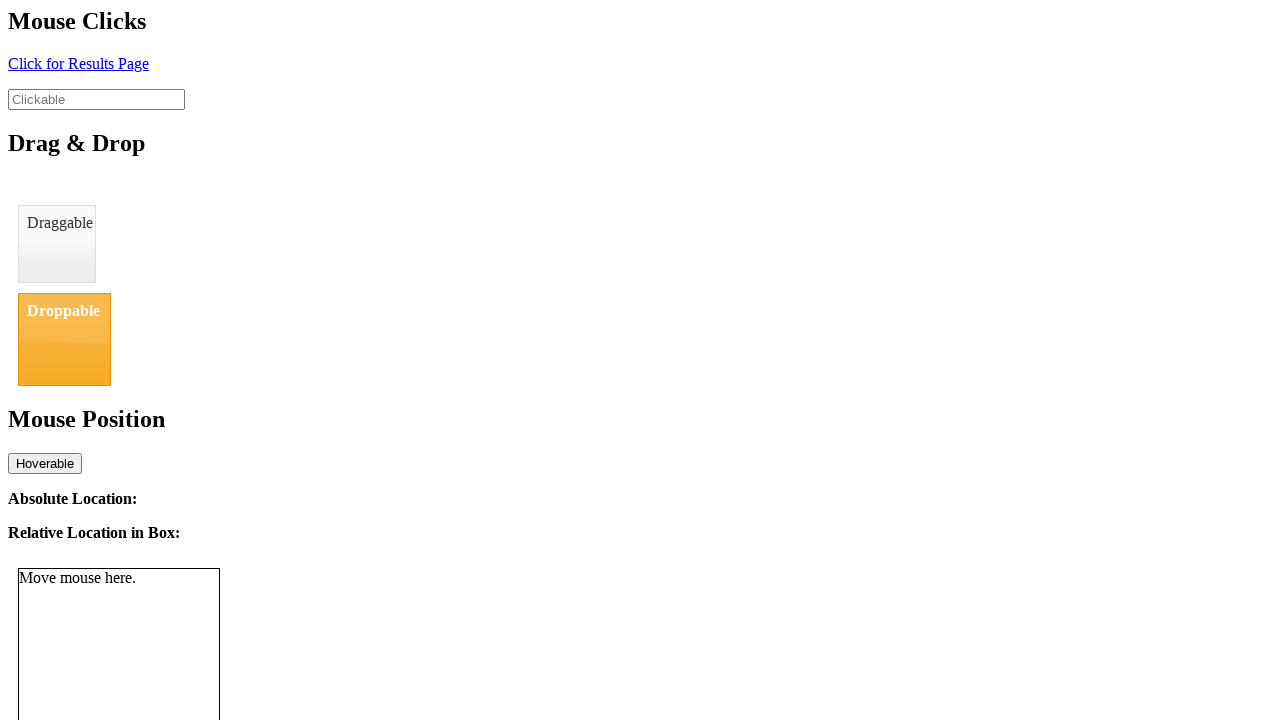

Calculated offset: X=0, Y=88.0
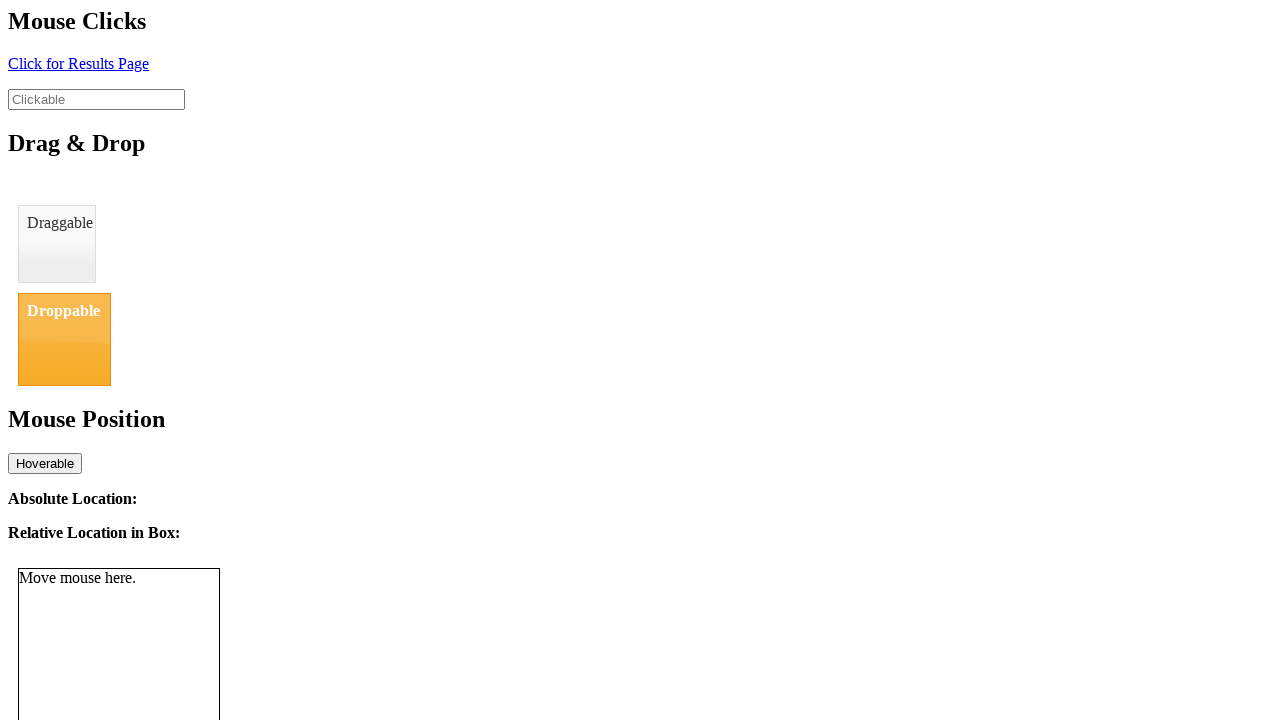

Hovered over draggable element at (57, 244) on #draggable
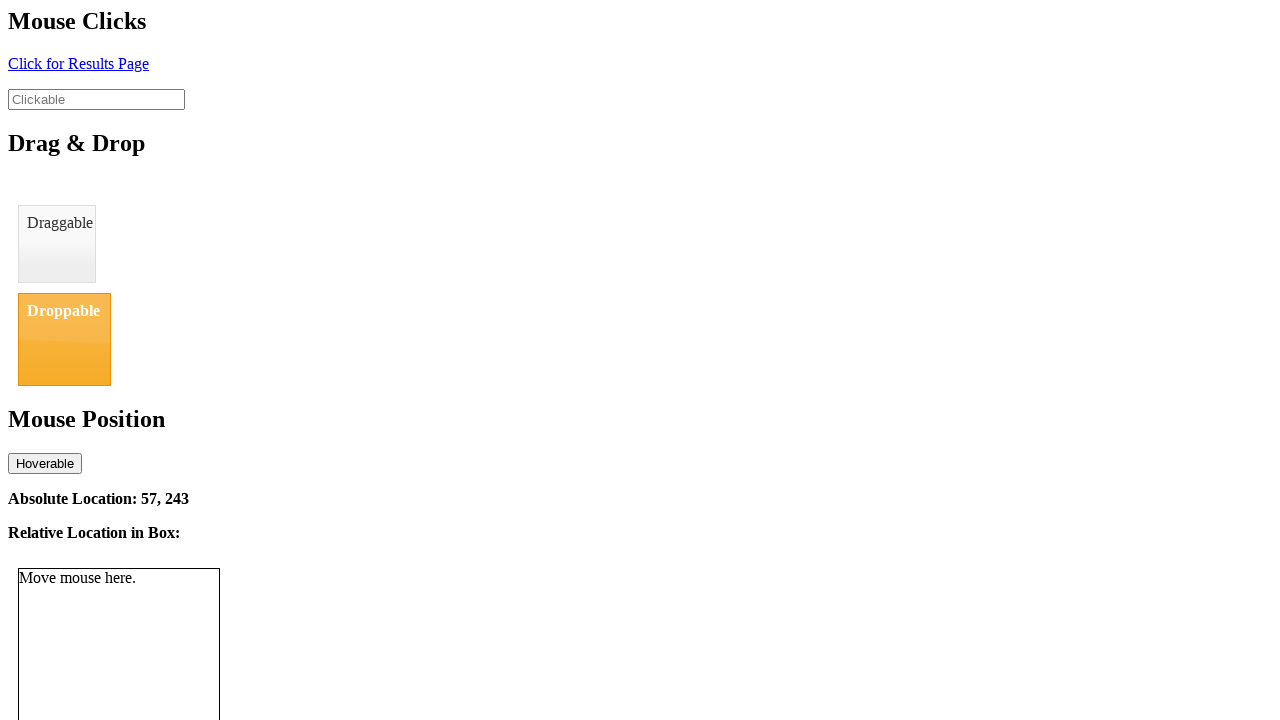

Pressed mouse button down on draggable element at (57, 244)
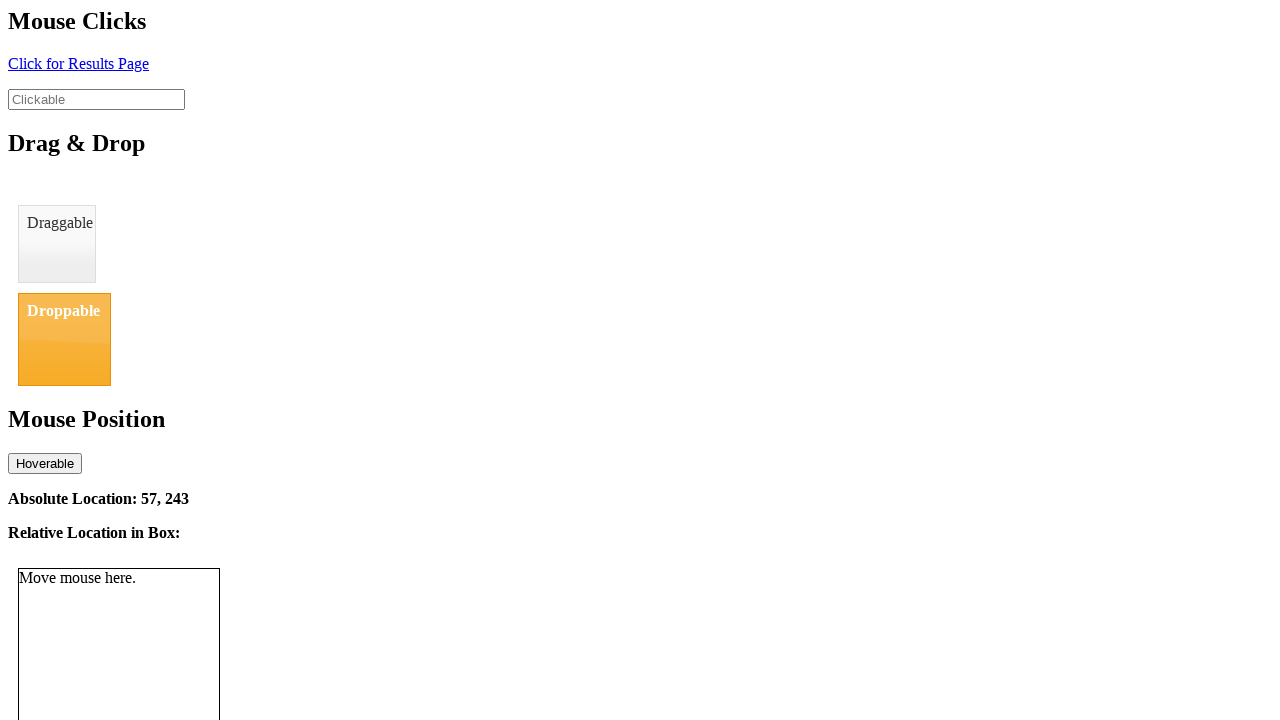

Moved mouse to target drop location at (57, 332)
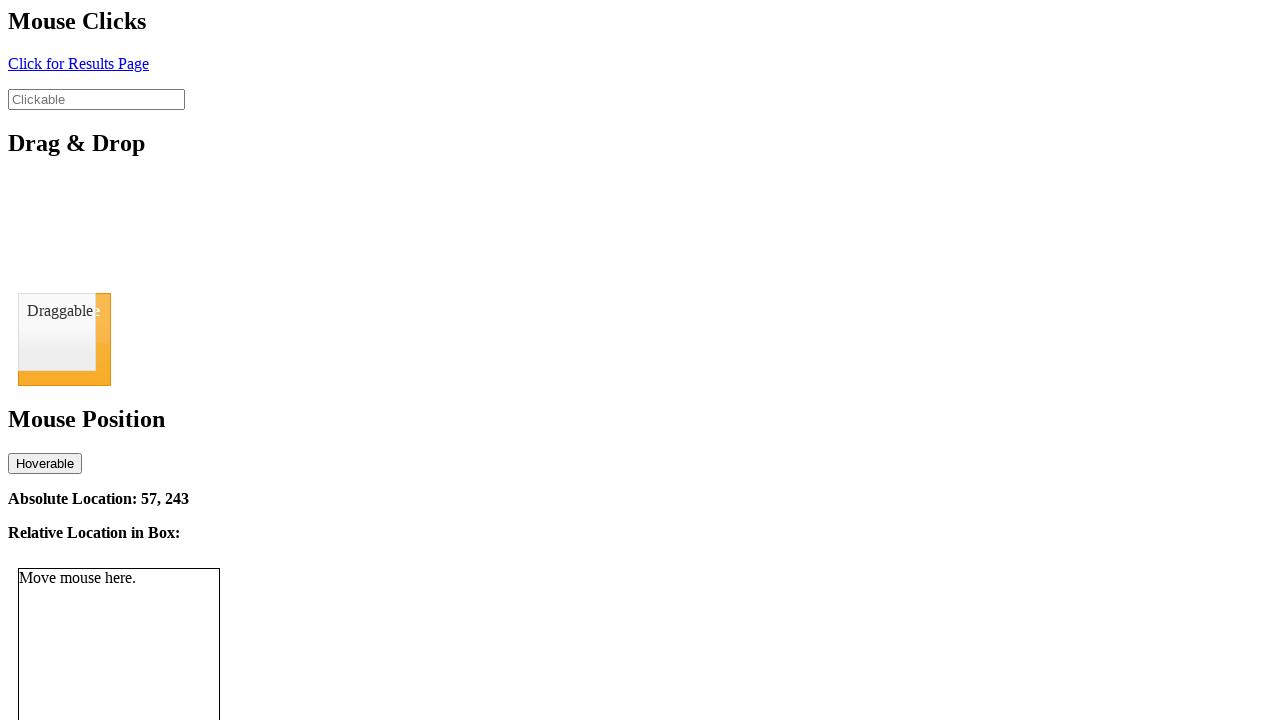

Released mouse button to complete drag and drop at (57, 332)
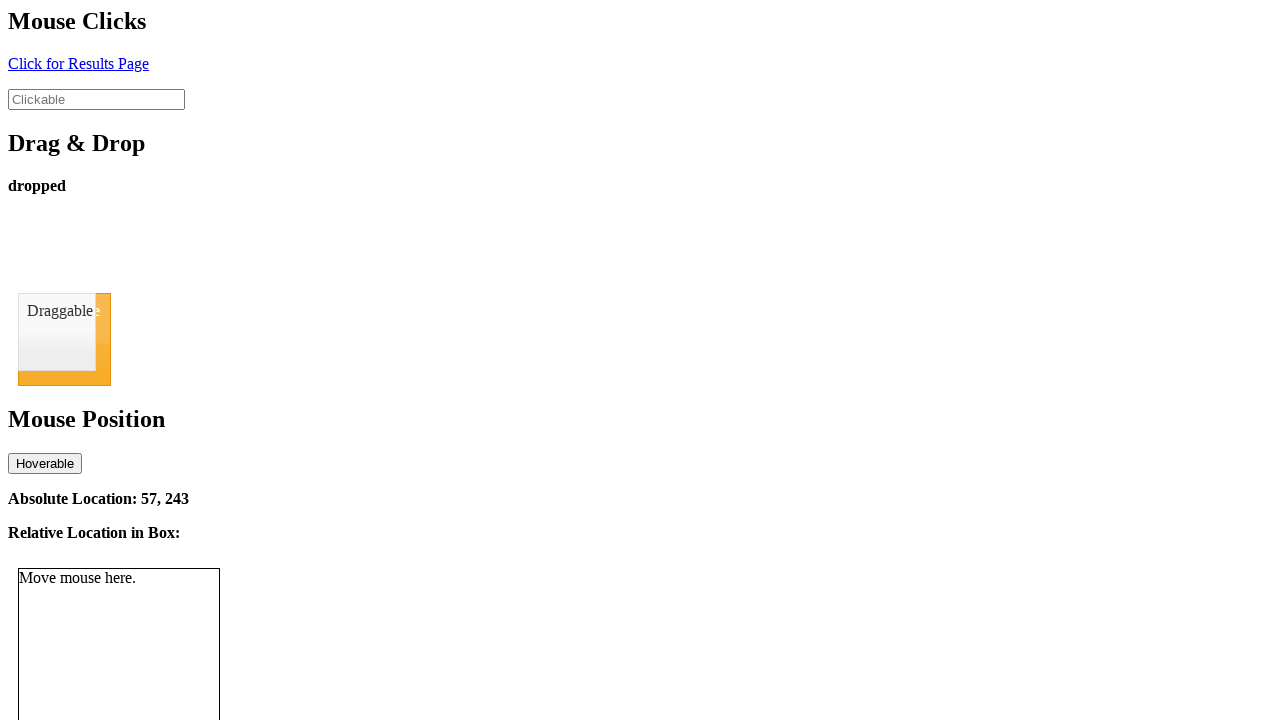

Drop status element appeared, confirming successful drag and drop
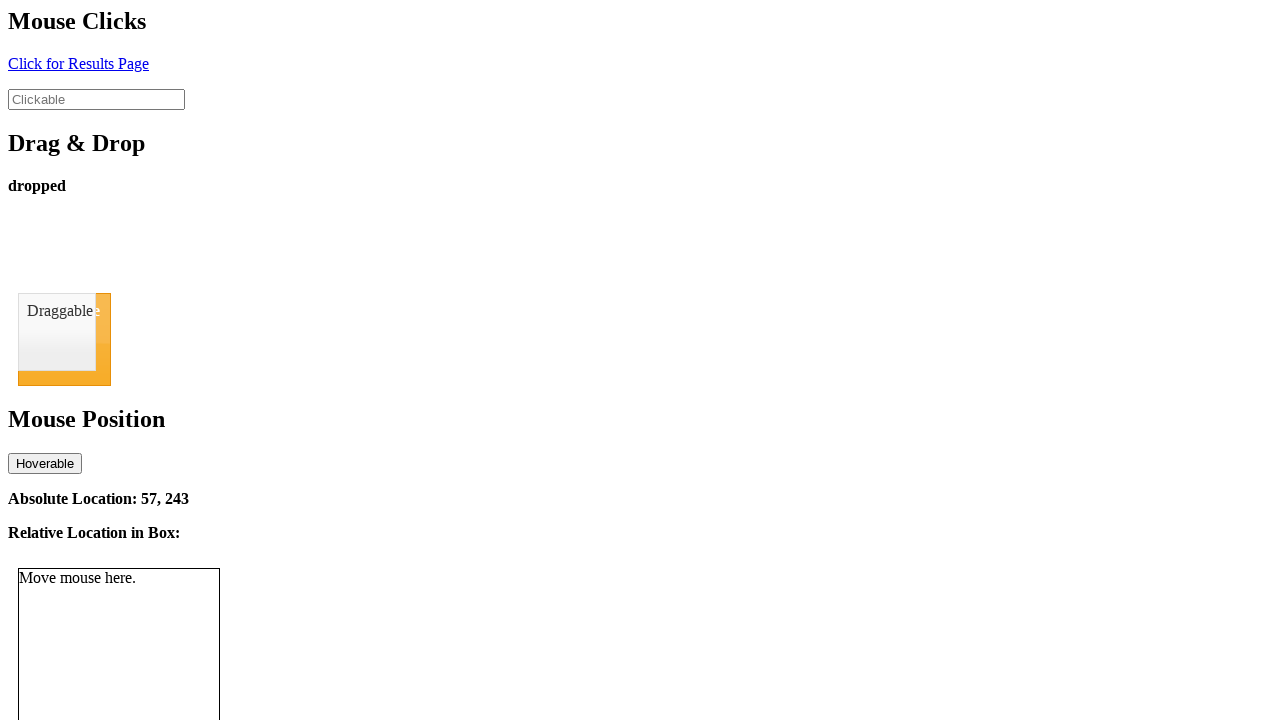

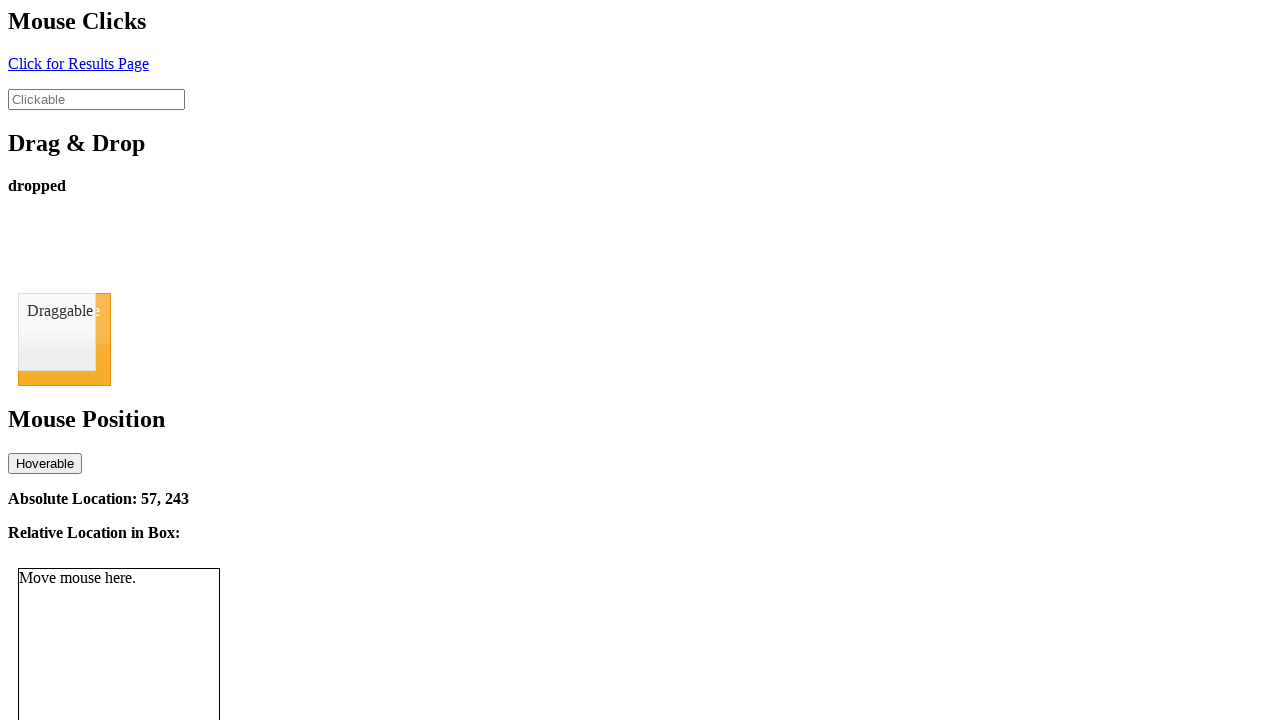